Tests standard click functionality by clicking a button and verifying the confirmation message appears

Starting URL: https://demoqa.com/buttons

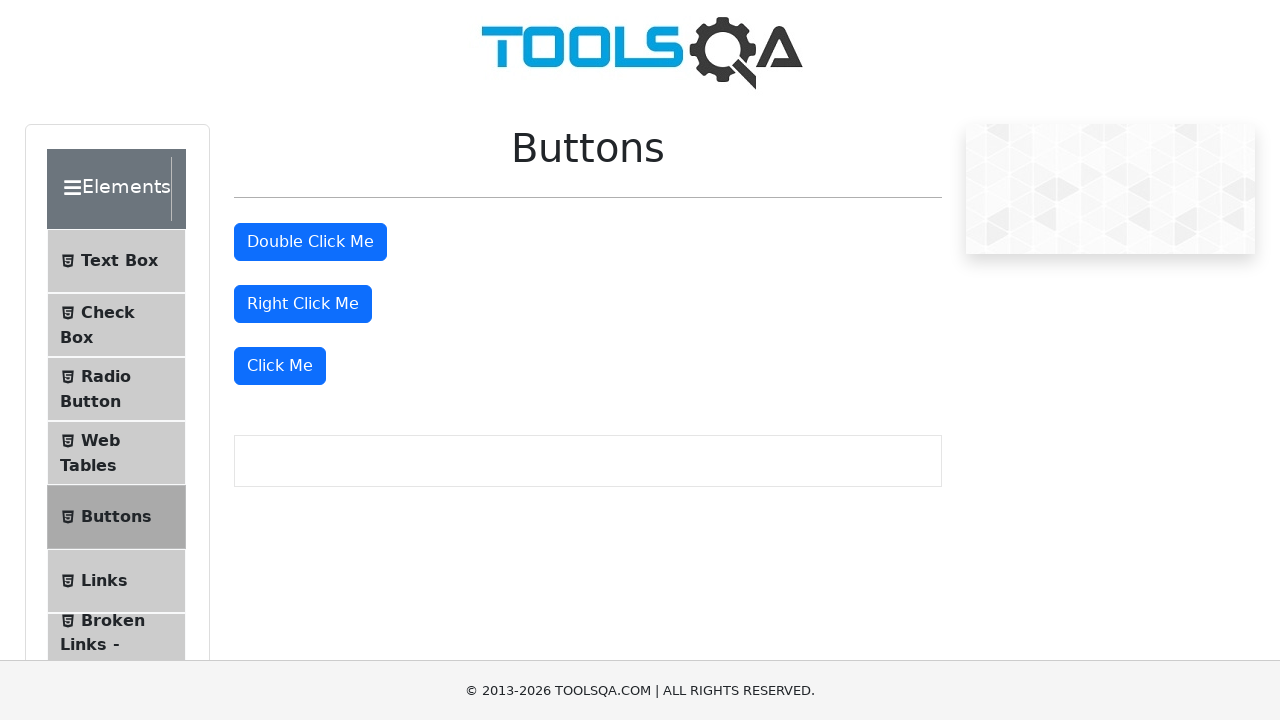

Scrolled down 100px to ensure buttons are visible
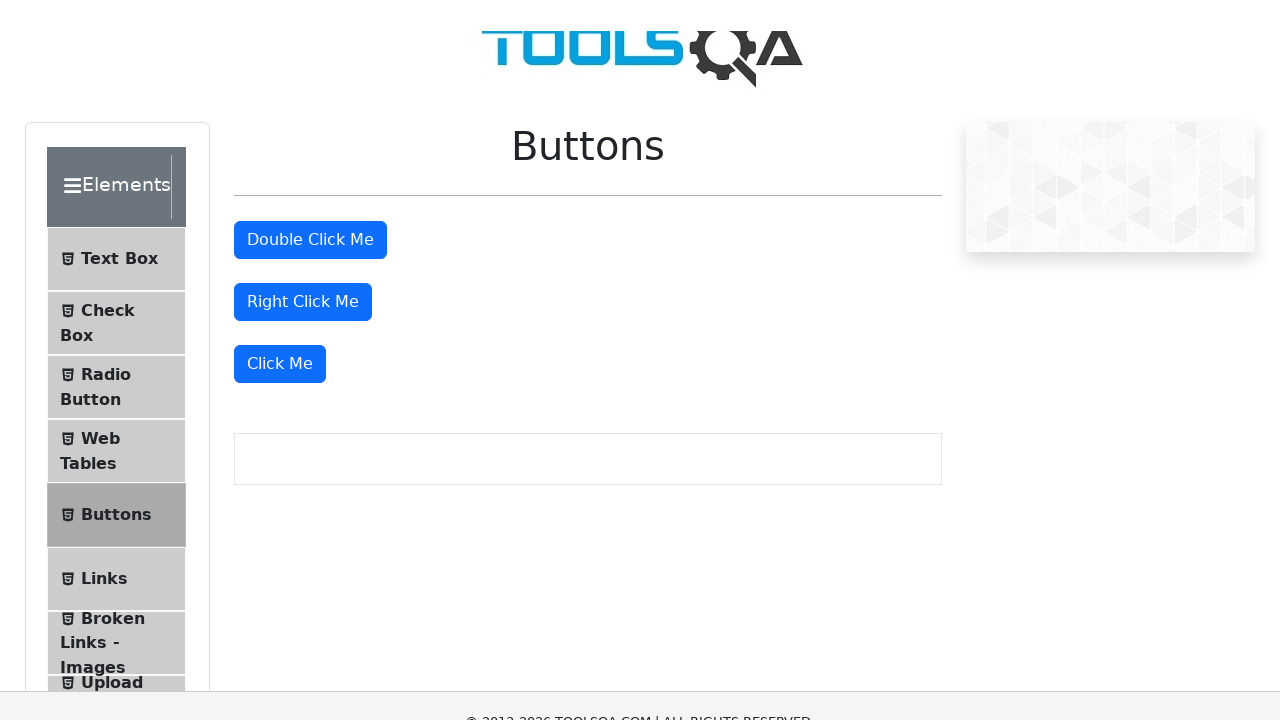

Clicked the 'Click Me' button at (280, 266) on button:has-text('Click Me') >> nth=-1
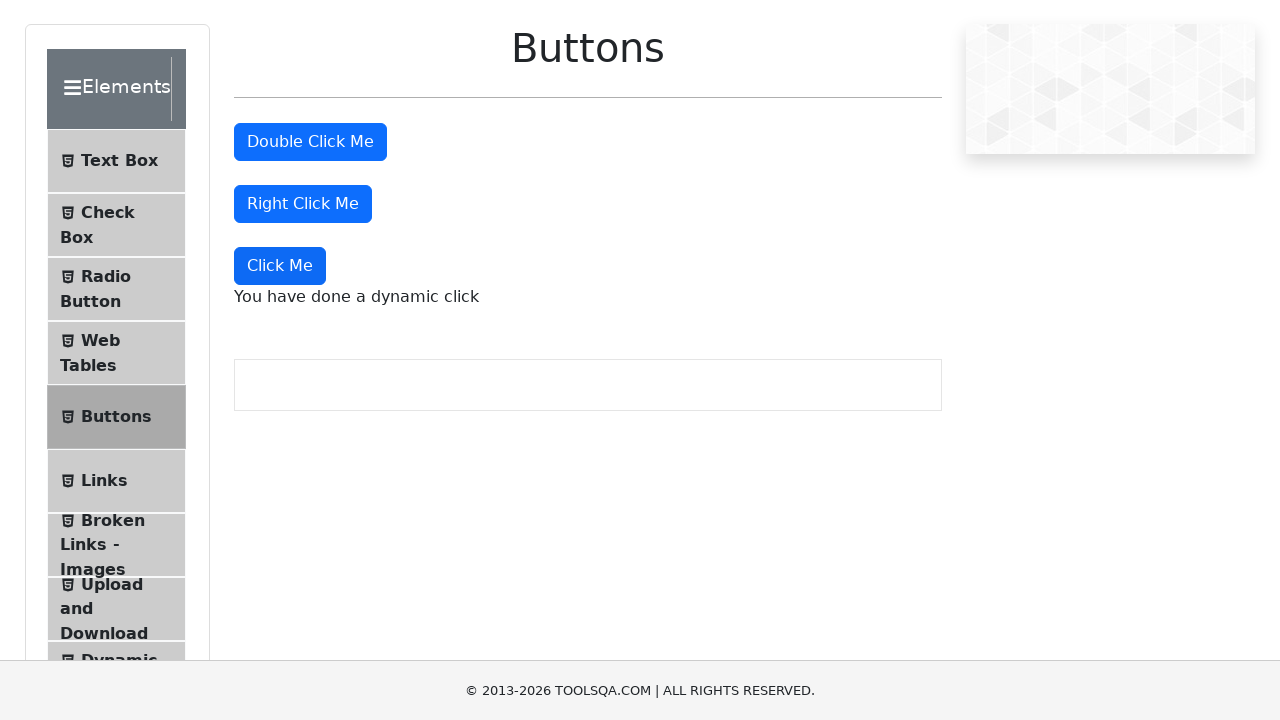

Dynamic click message element loaded
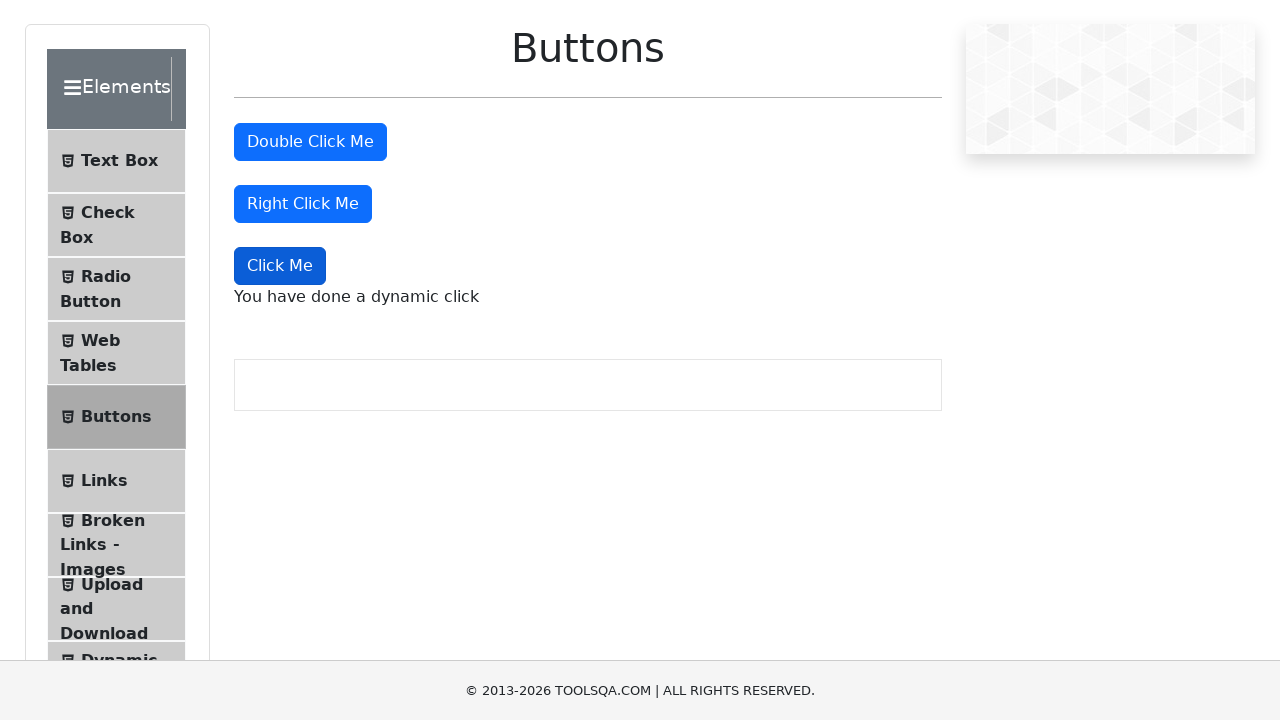

Retrieved confirmation message text
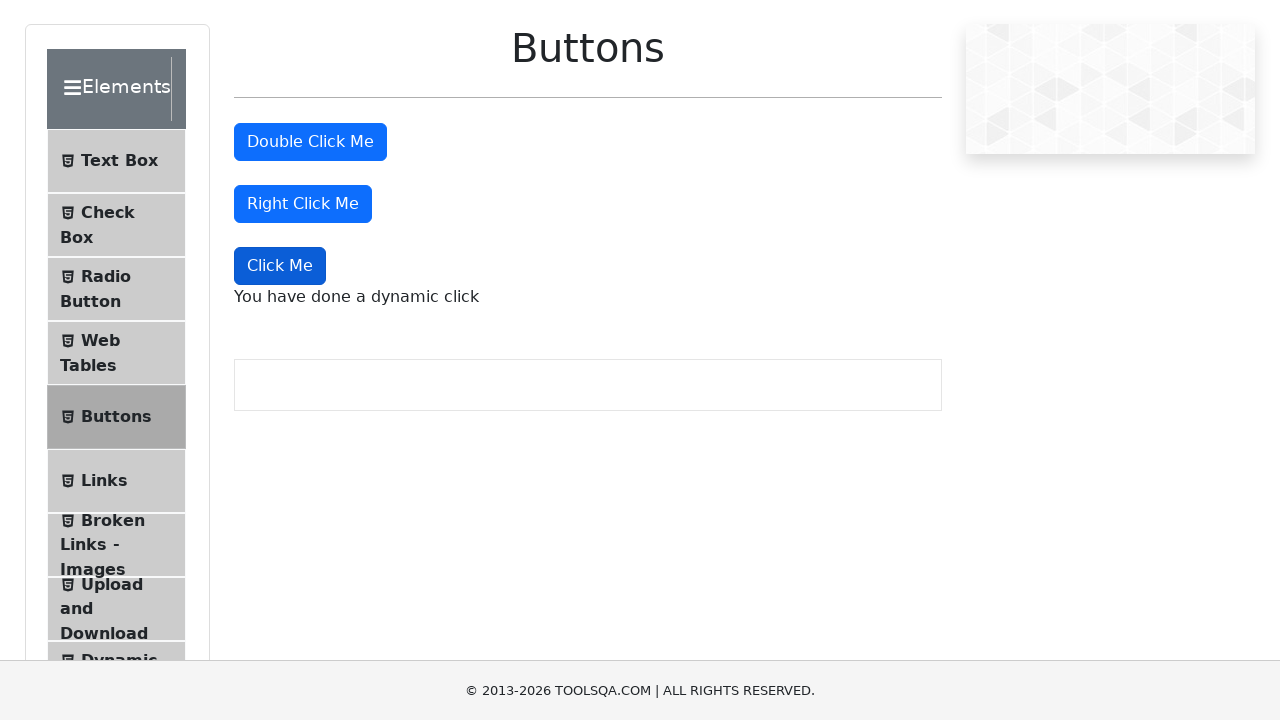

Verified confirmation message displays 'You have done a dynamic click'
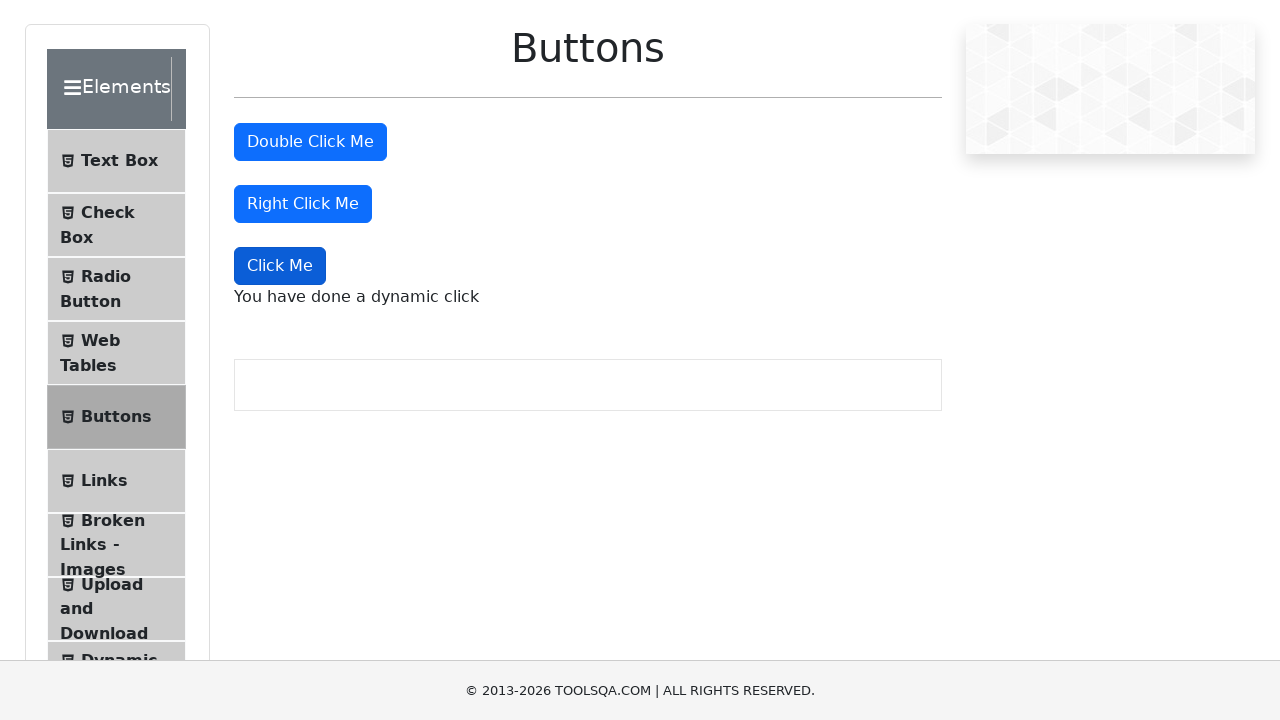

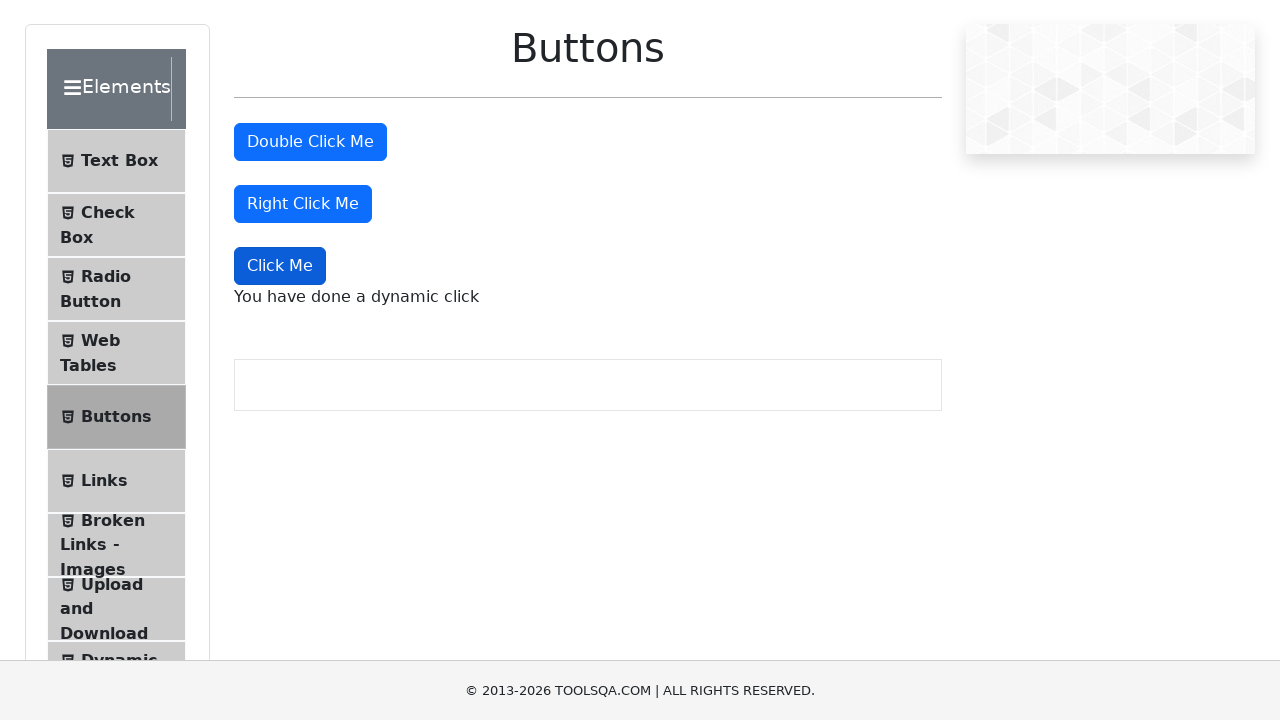